Tests confirm dialog with OK and Cancel buttons by dismissing the dialog

Starting URL: https://www.lambdatest.com/selenium-playground/javascript-alert-box-demo

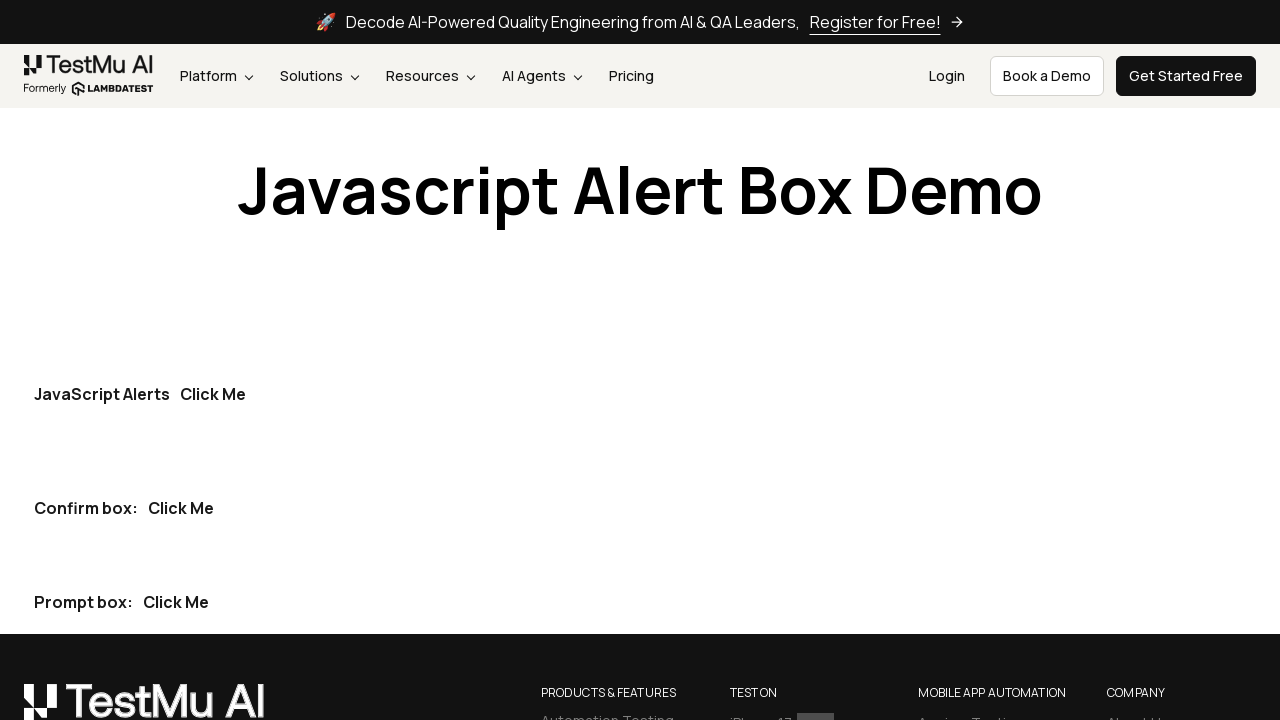

Set up dialog handler to dismiss confirm dialog by clicking Cancel
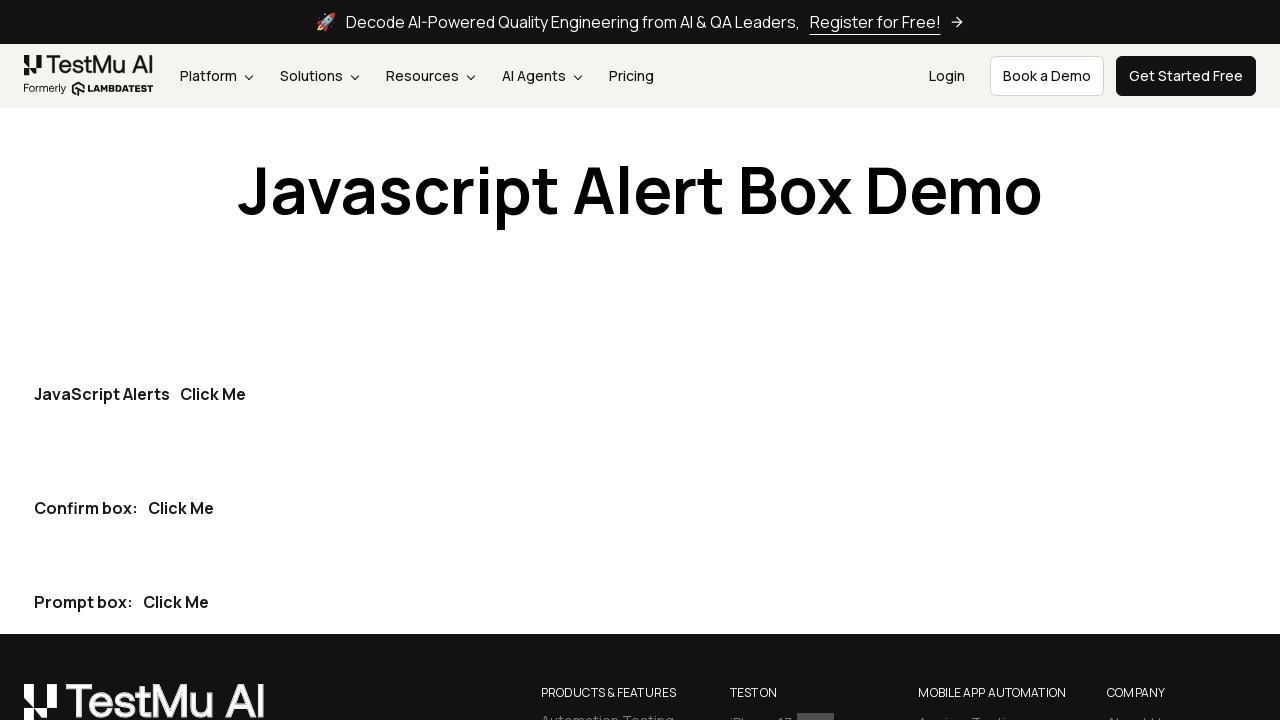

Clicked second button to trigger confirm dialog with OK and Cancel buttons at (181, 508) on (//button[@type='button'])[2]
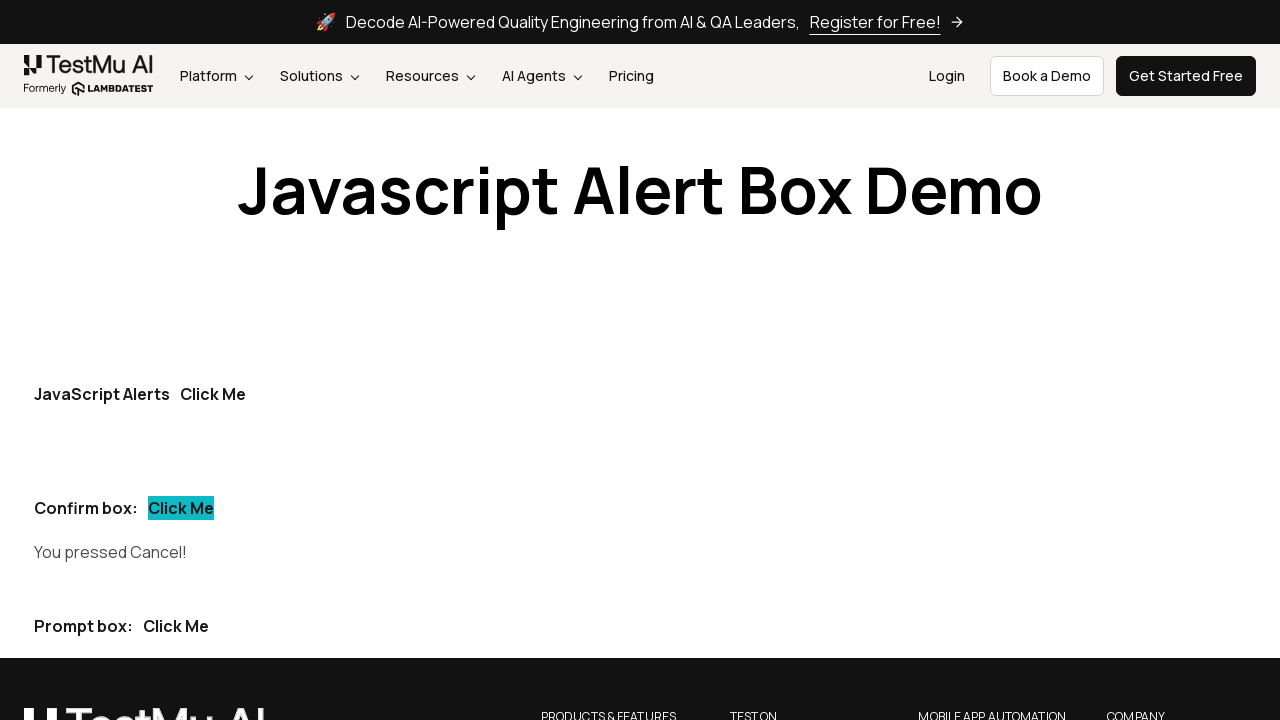

Verified that 'You pressed Cancel!' message appears after dismissing the dialog
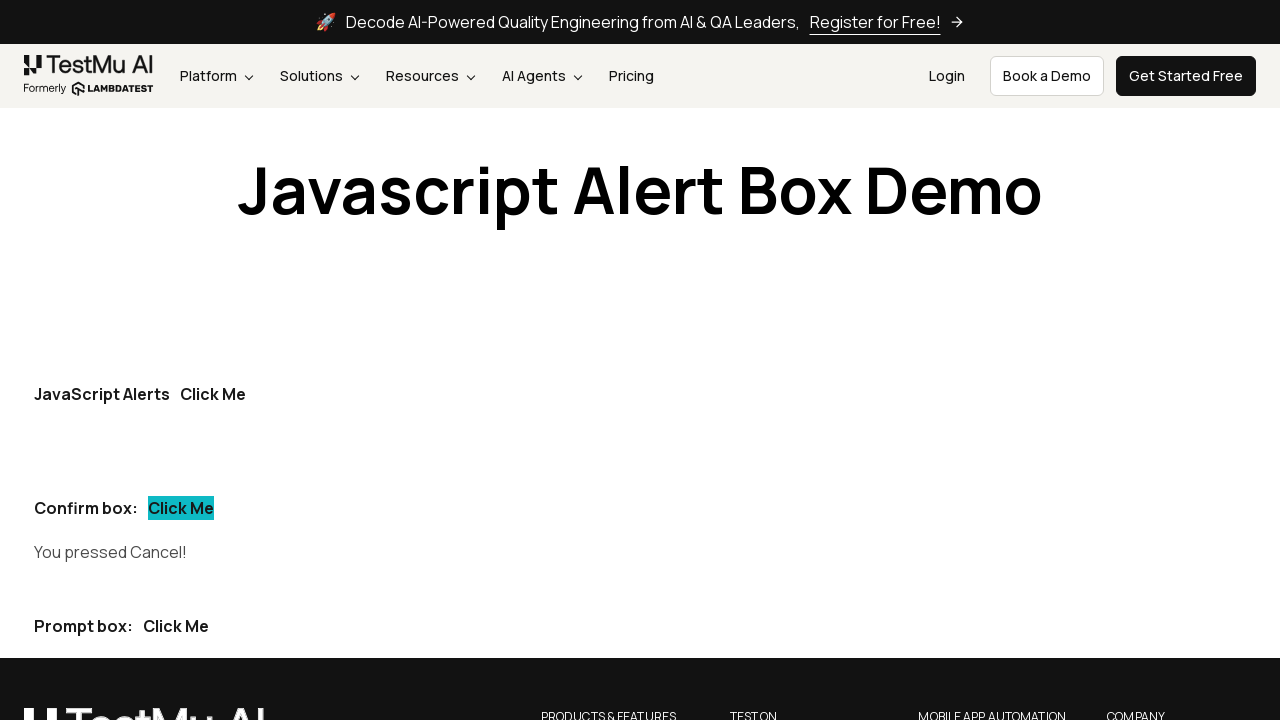

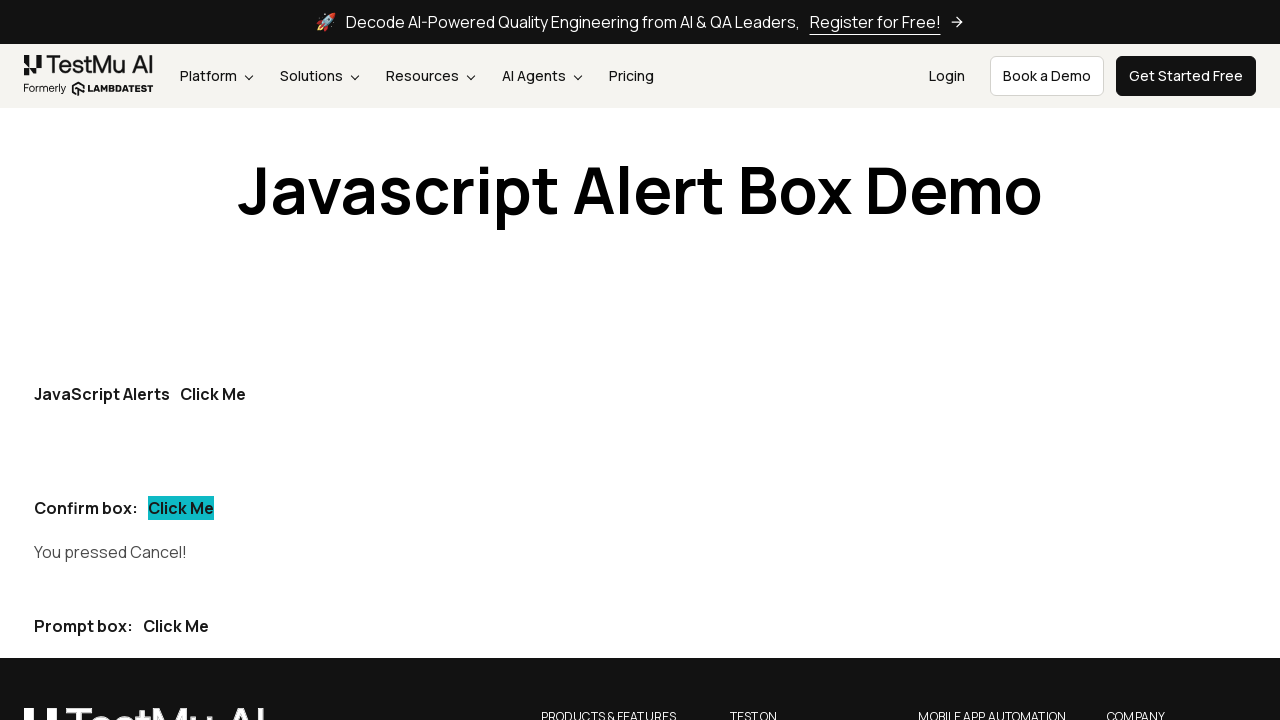